Tests web table interaction by locating price column and verifying rice price value

Starting URL: https://rahulshettyacademy.com/seleniumPractise/#/offers

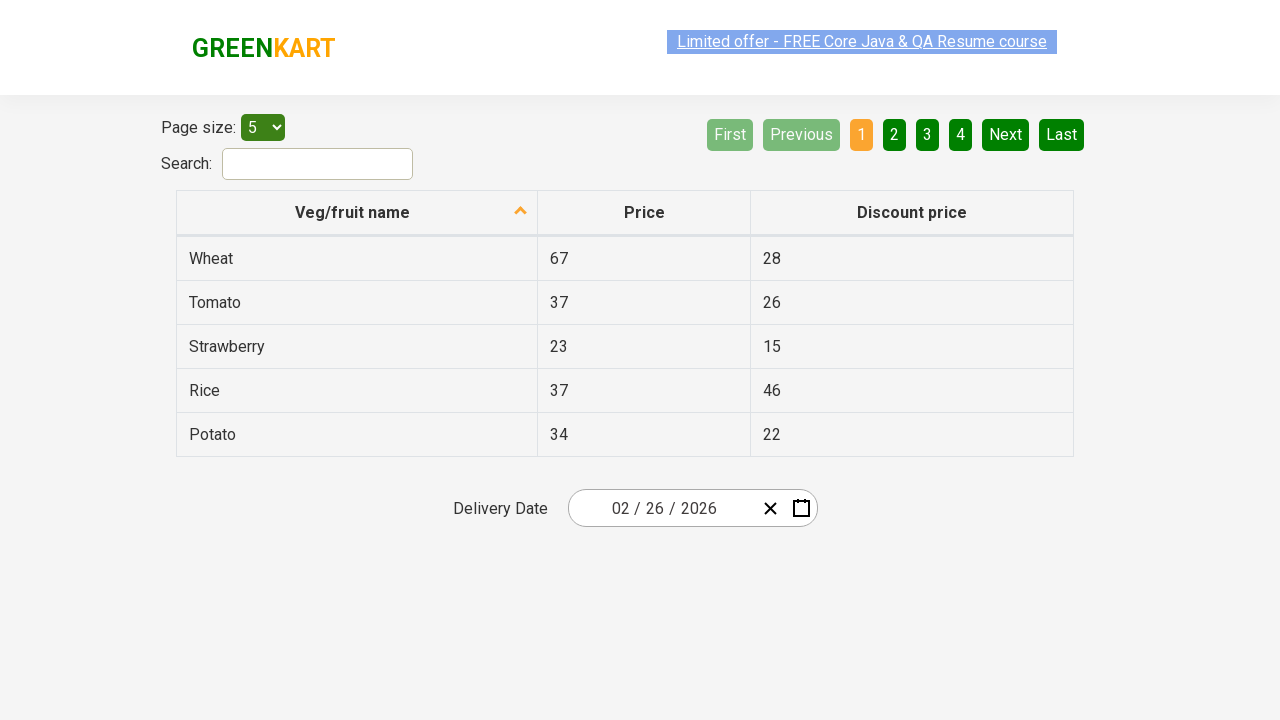

Waited for table header to load
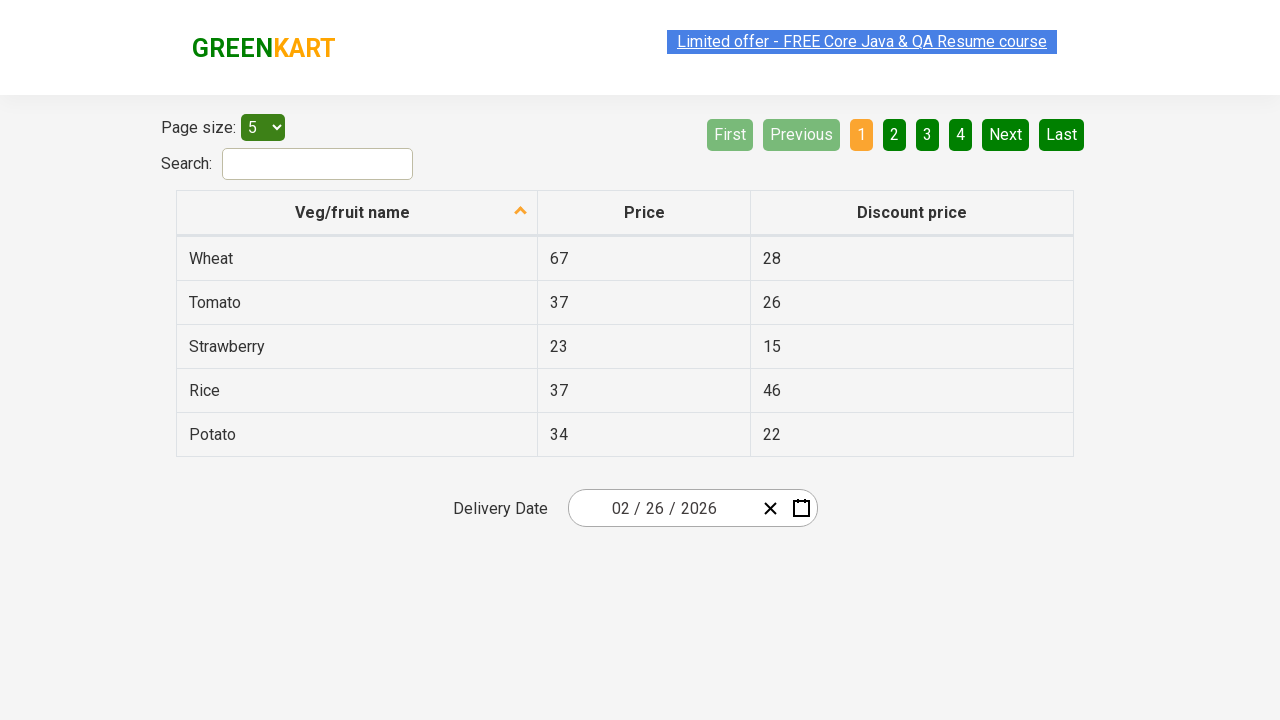

Located Price column at index 1
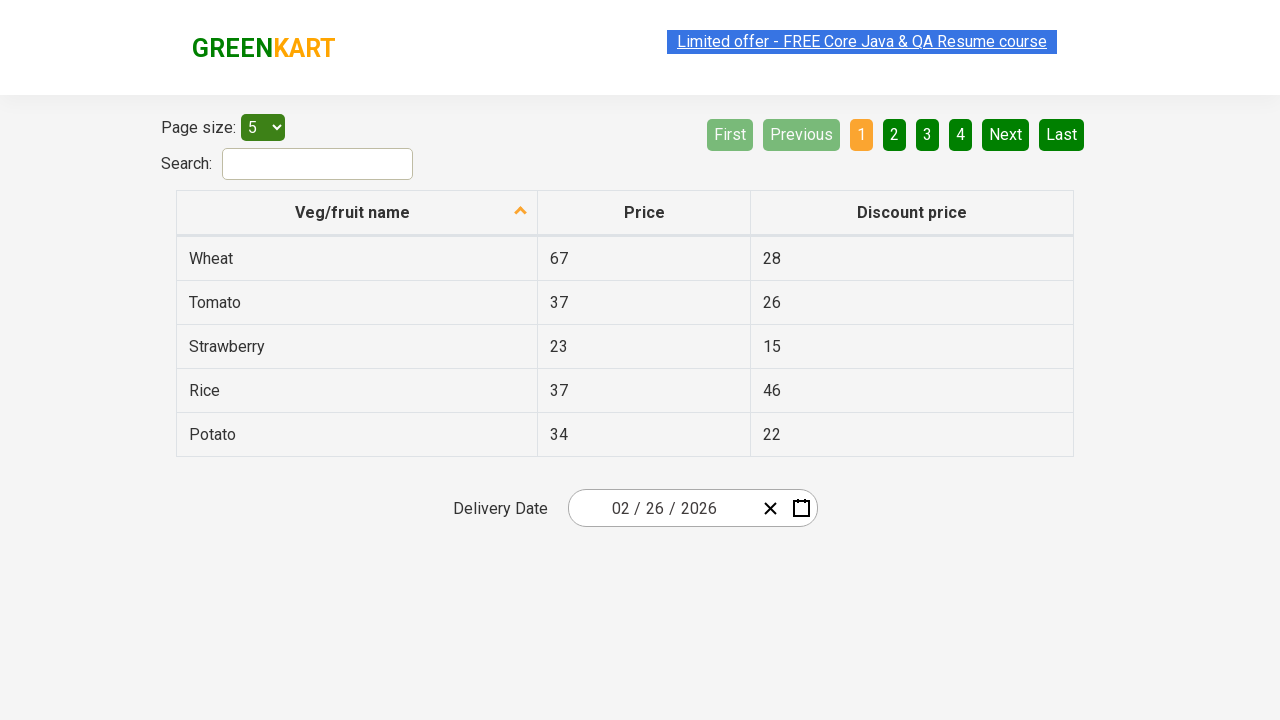

Located Rice row in the table
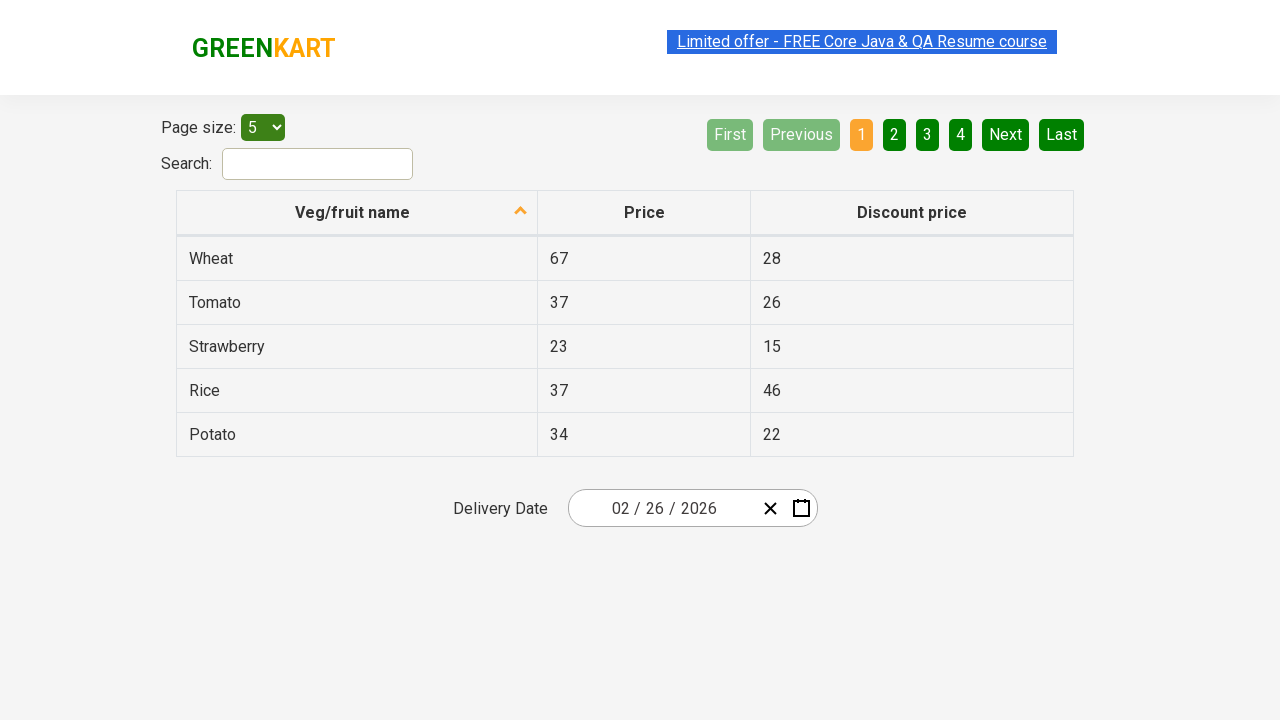

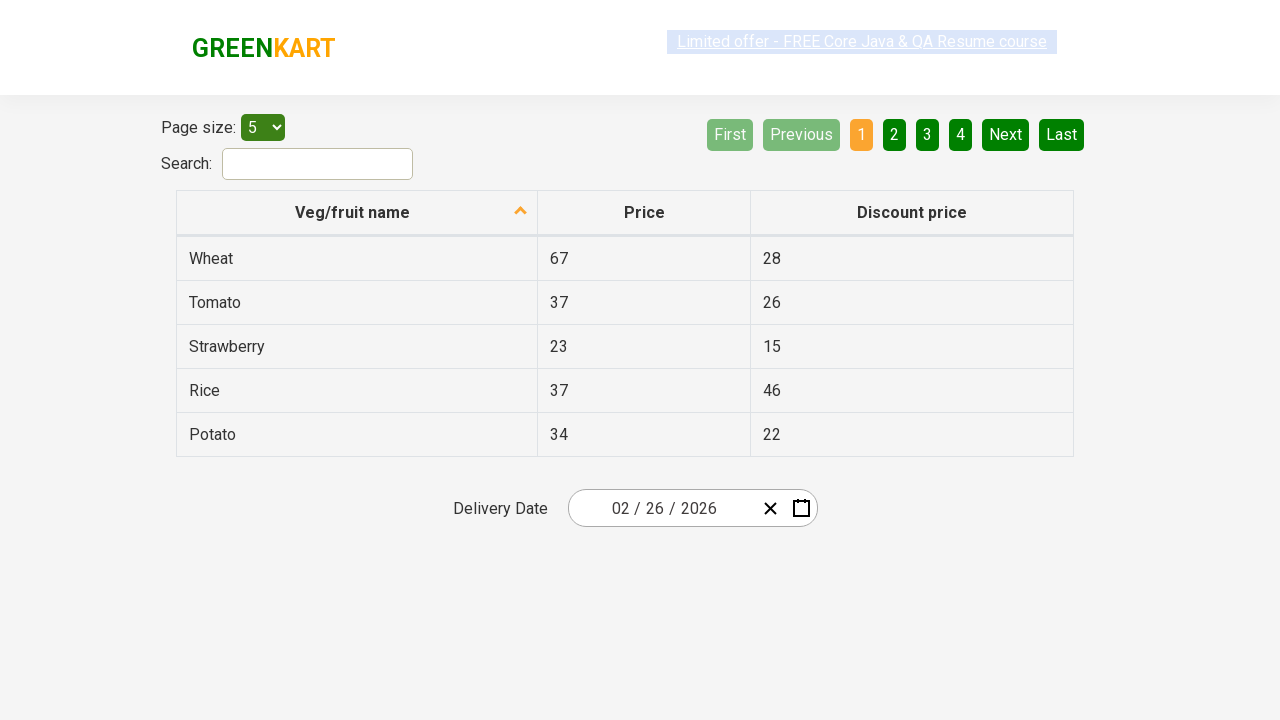